Tests alert handling by triggering an alert and accepting/dismissing it

Starting URL: https://demo.automationtesting.in/Alerts.html

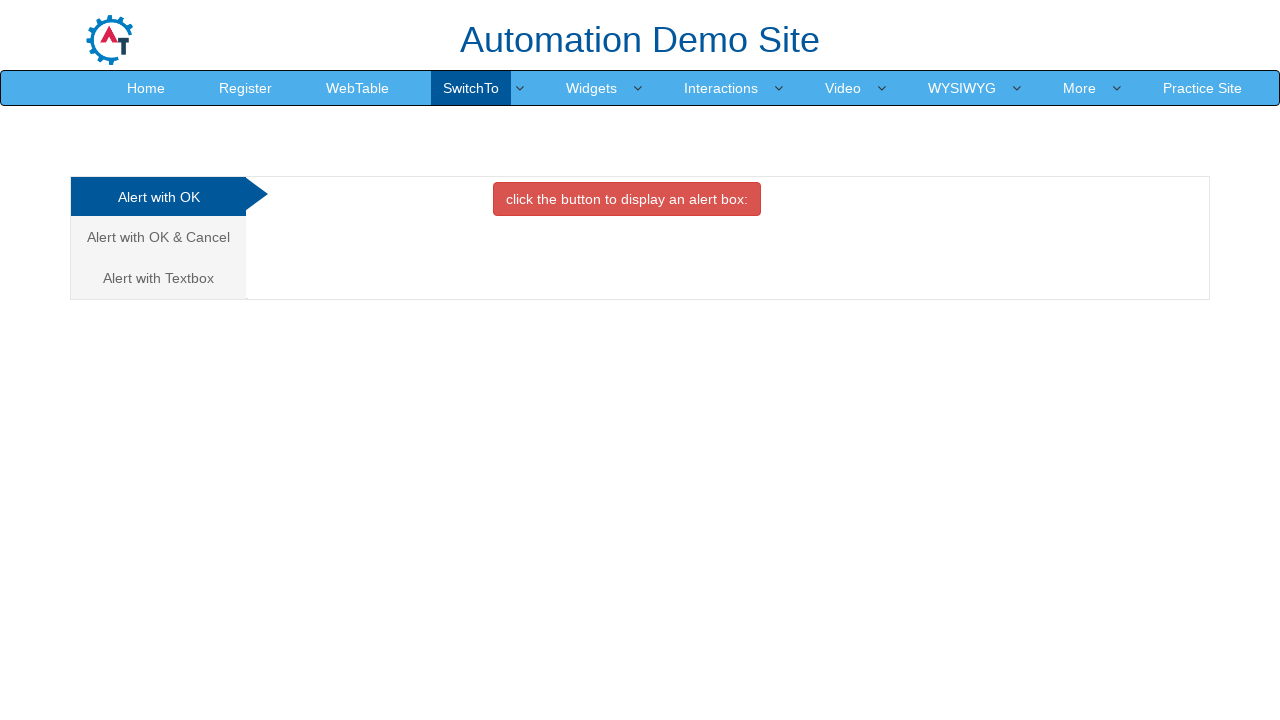

Set up dialog handler to accept alerts
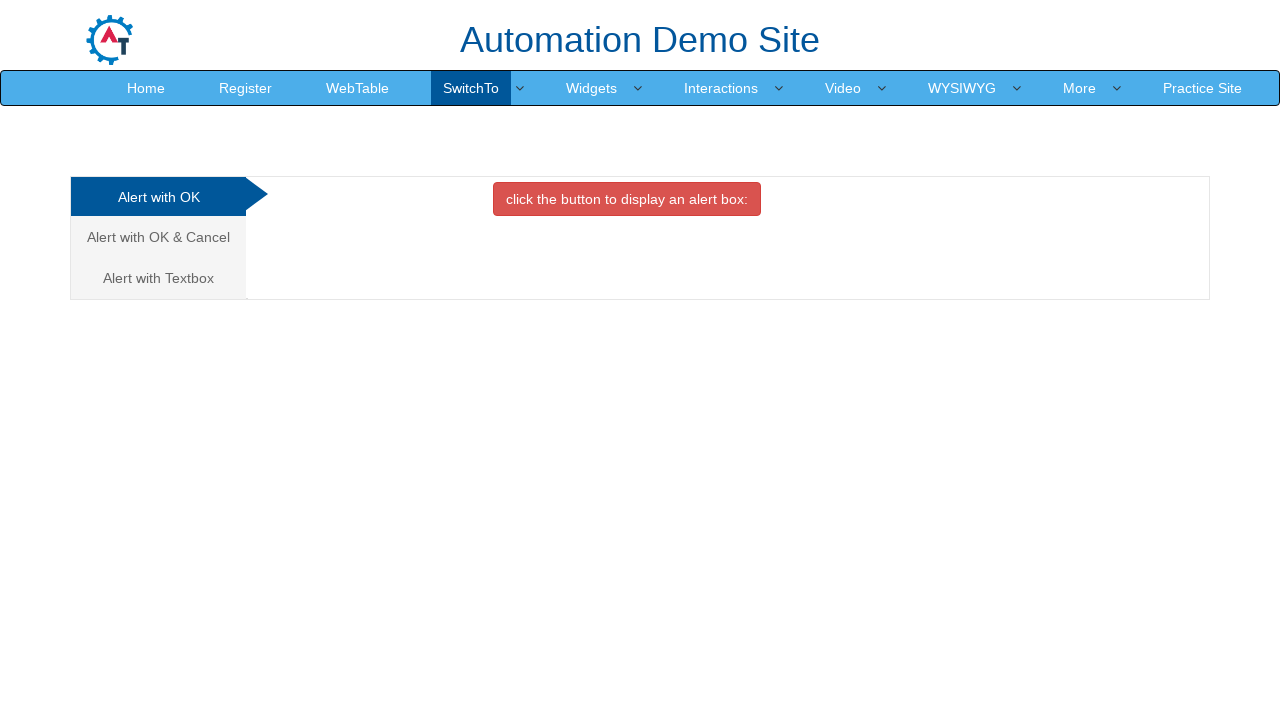

Clicked alert button and accepted the alert at (627, 199) on xpath=//button[@onclick='alertbox()']
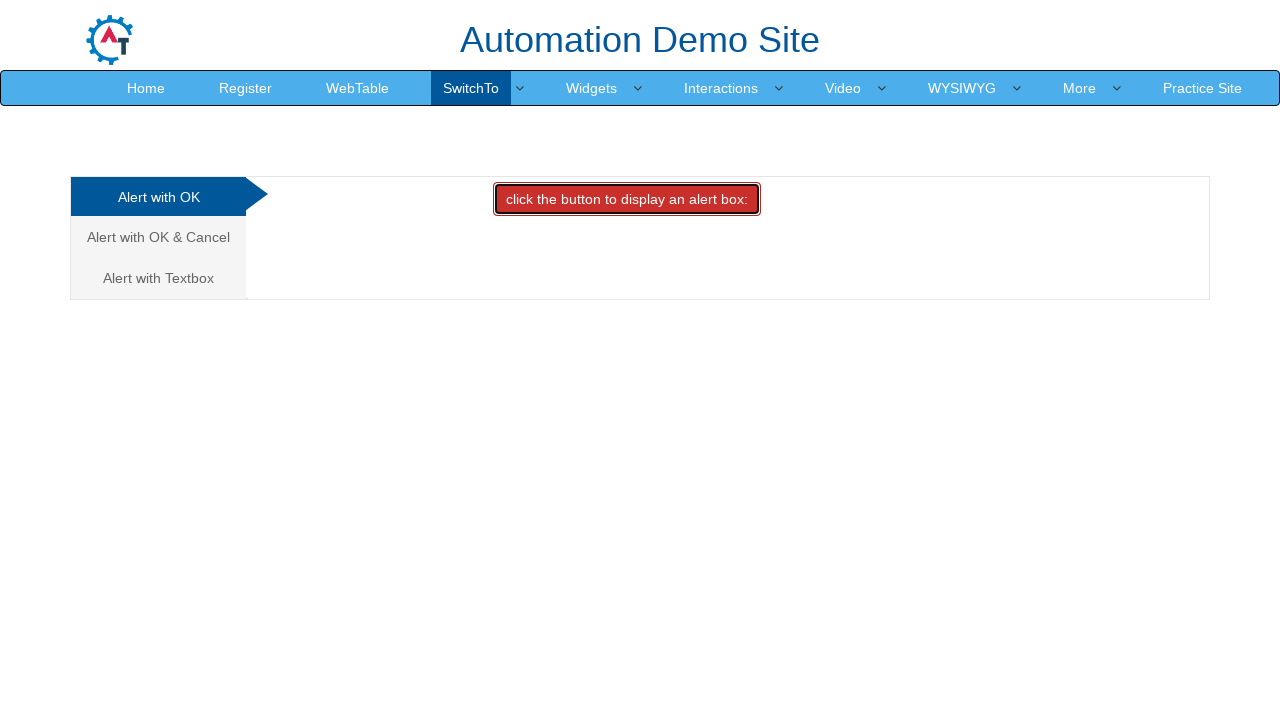

Set up dialog handler to dismiss alerts
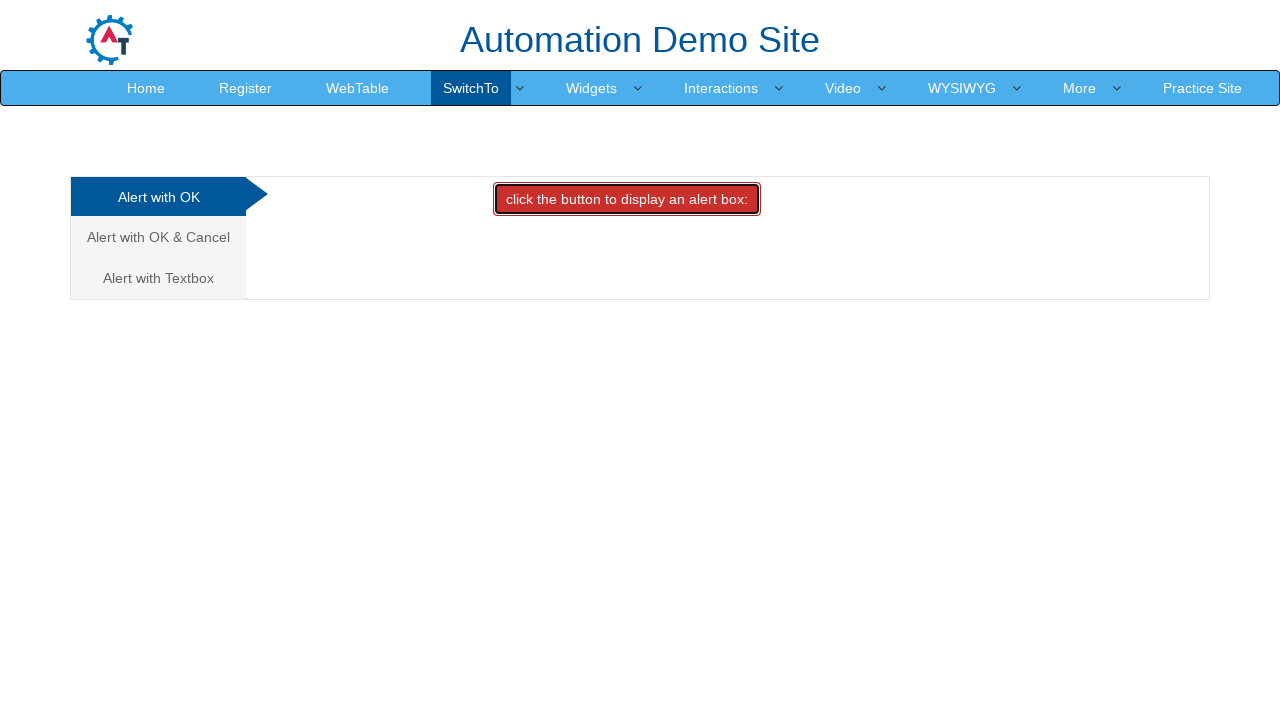

Clicked alert button and dismissed the alert at (627, 199) on xpath=//button[@onclick='alertbox()']
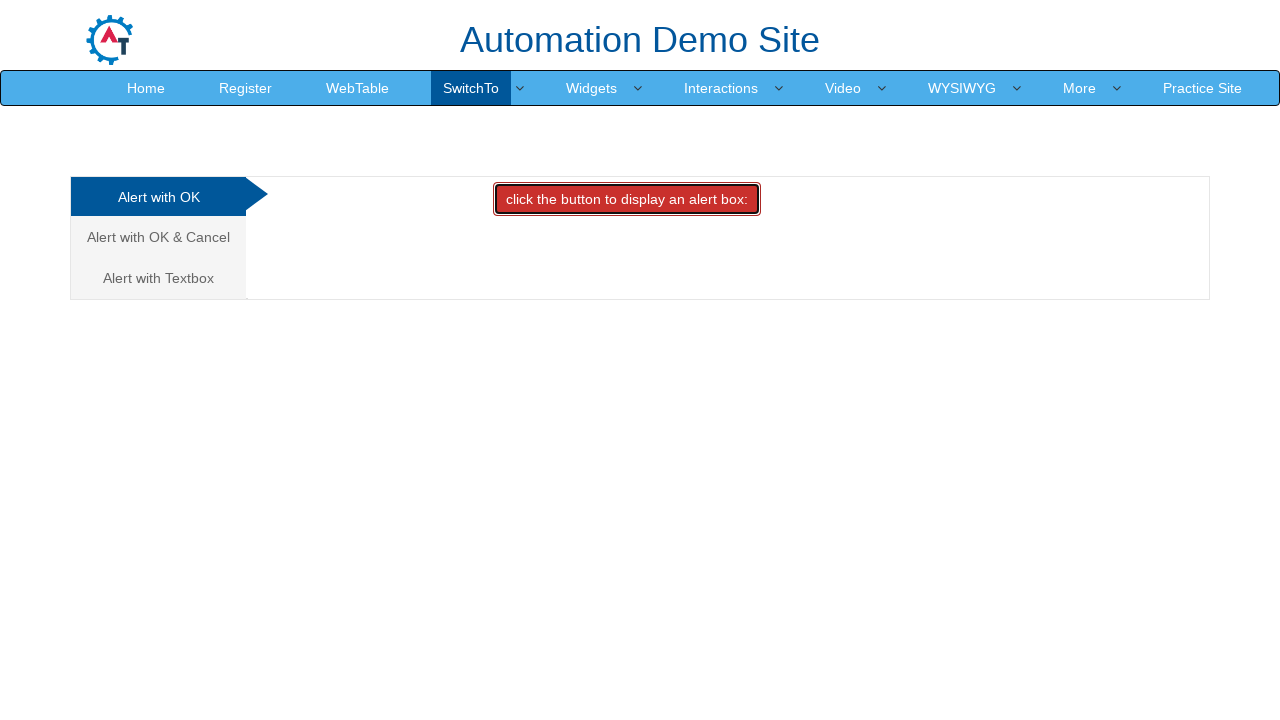

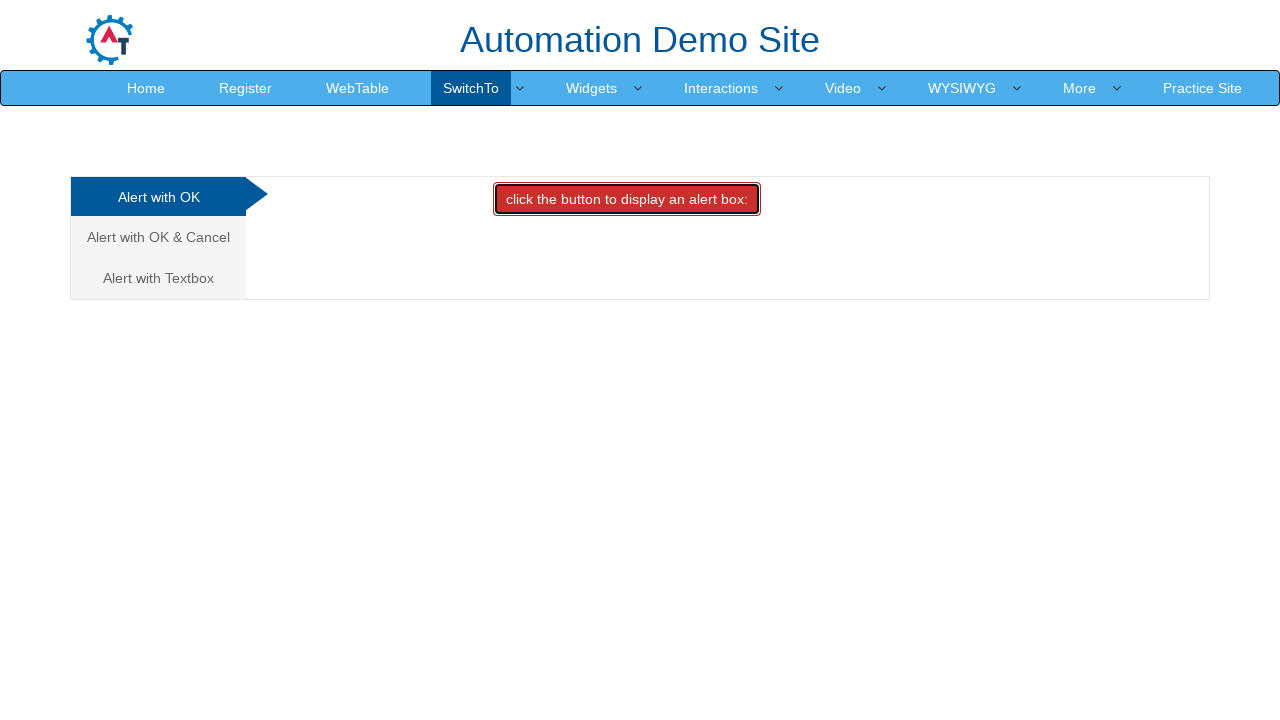